Tests JavaScript prompt dialog by dismissing it without entering text

Starting URL: https://the-internet.herokuapp.com/javascript_alerts

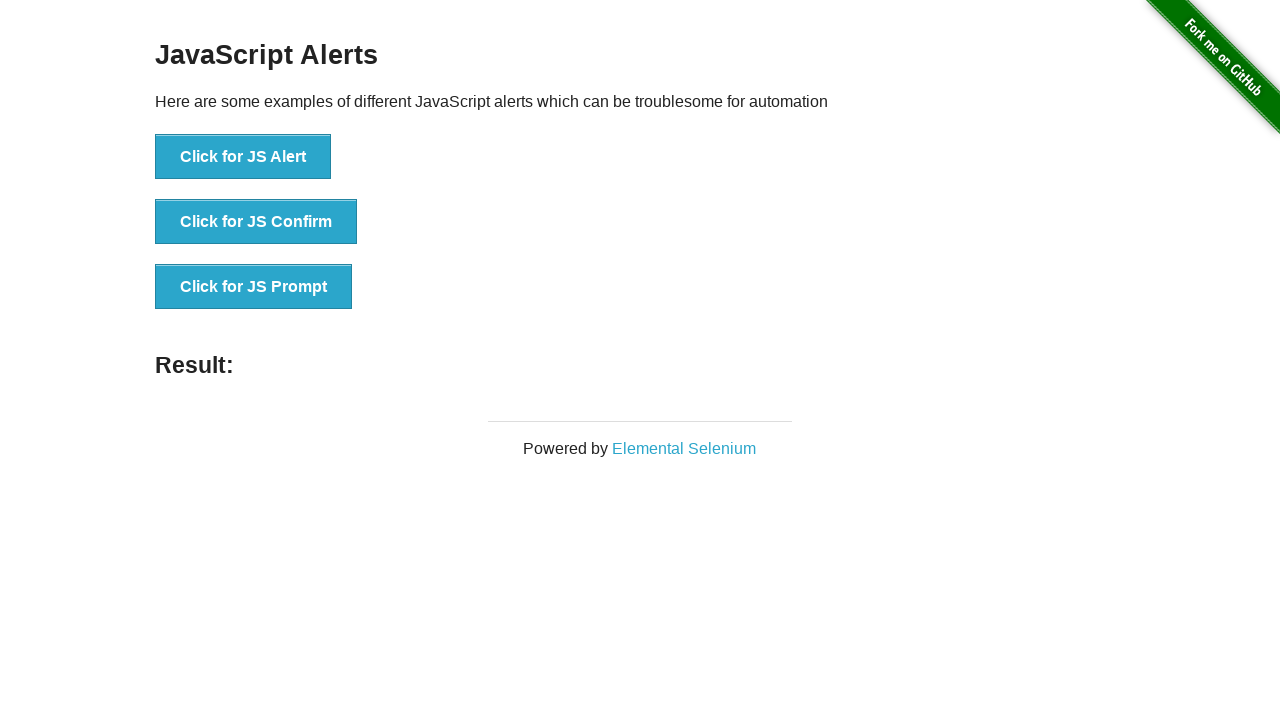

Set up dialog handler to dismiss prompt without entering text
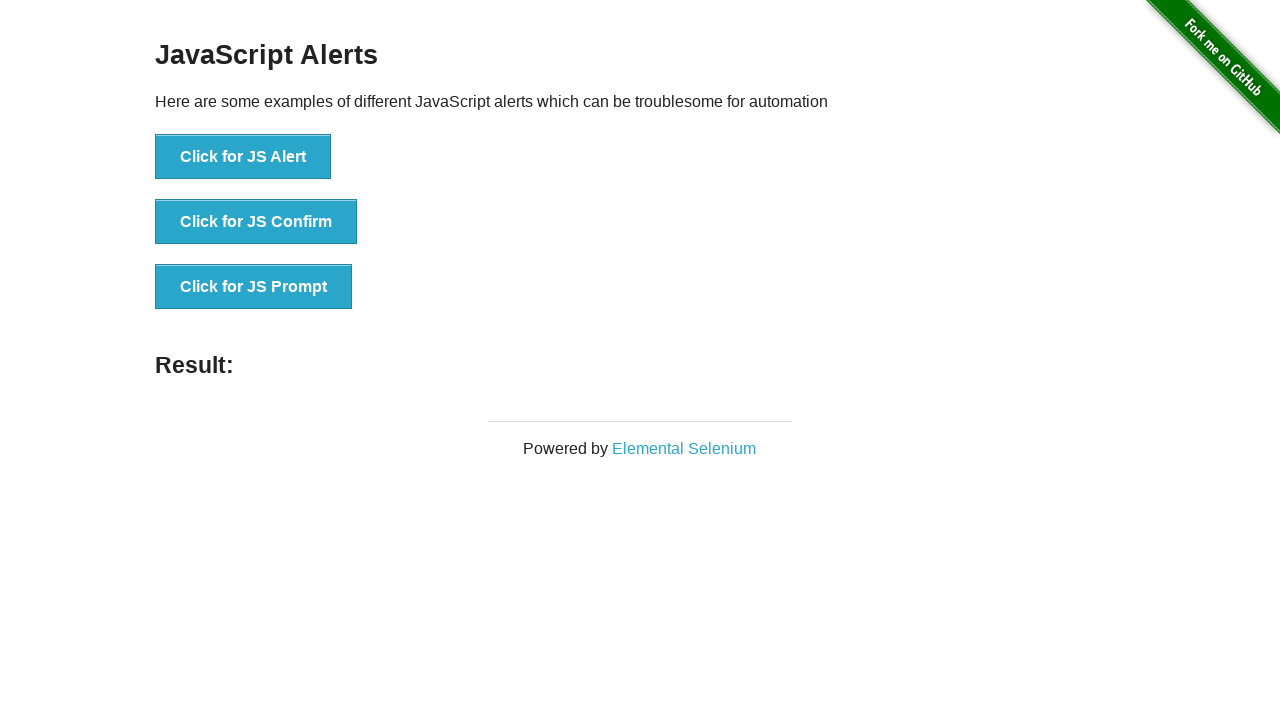

Clicked the prompt button to open JavaScript prompt dialog at (254, 287) on xpath=//ul/li[3]/button
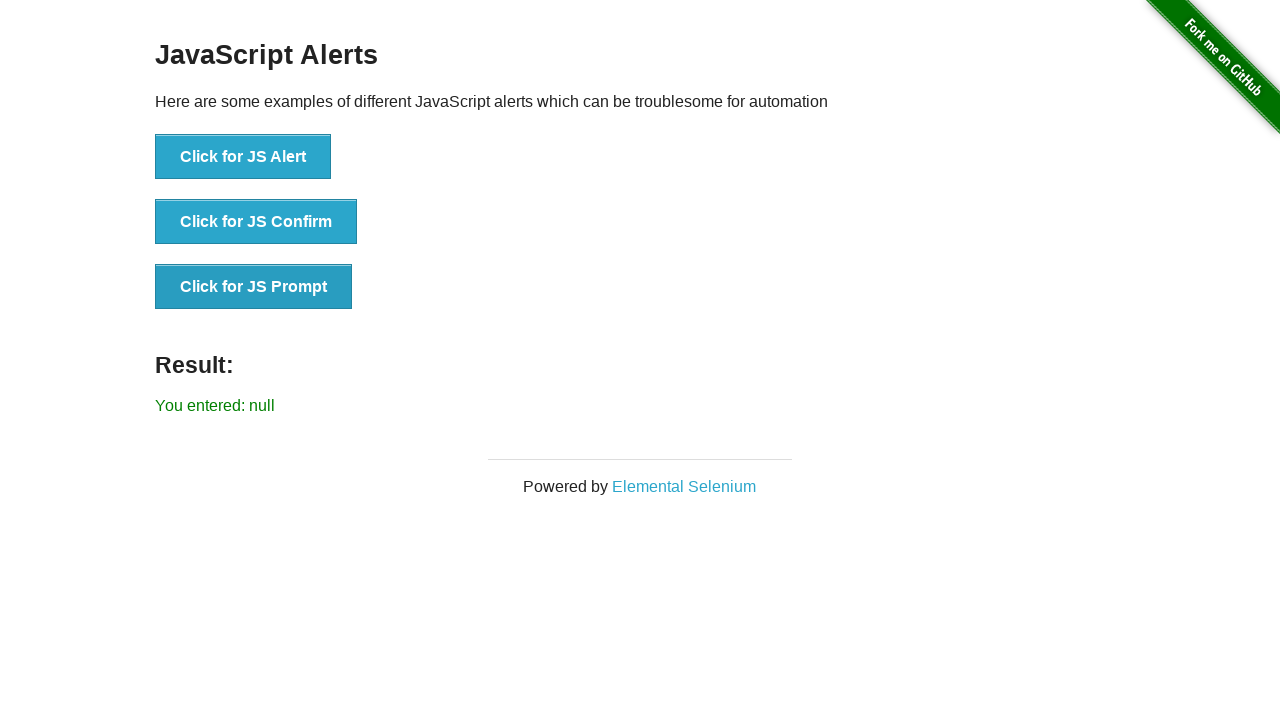

Verified result text shows 'You entered: null' after dismissing prompt
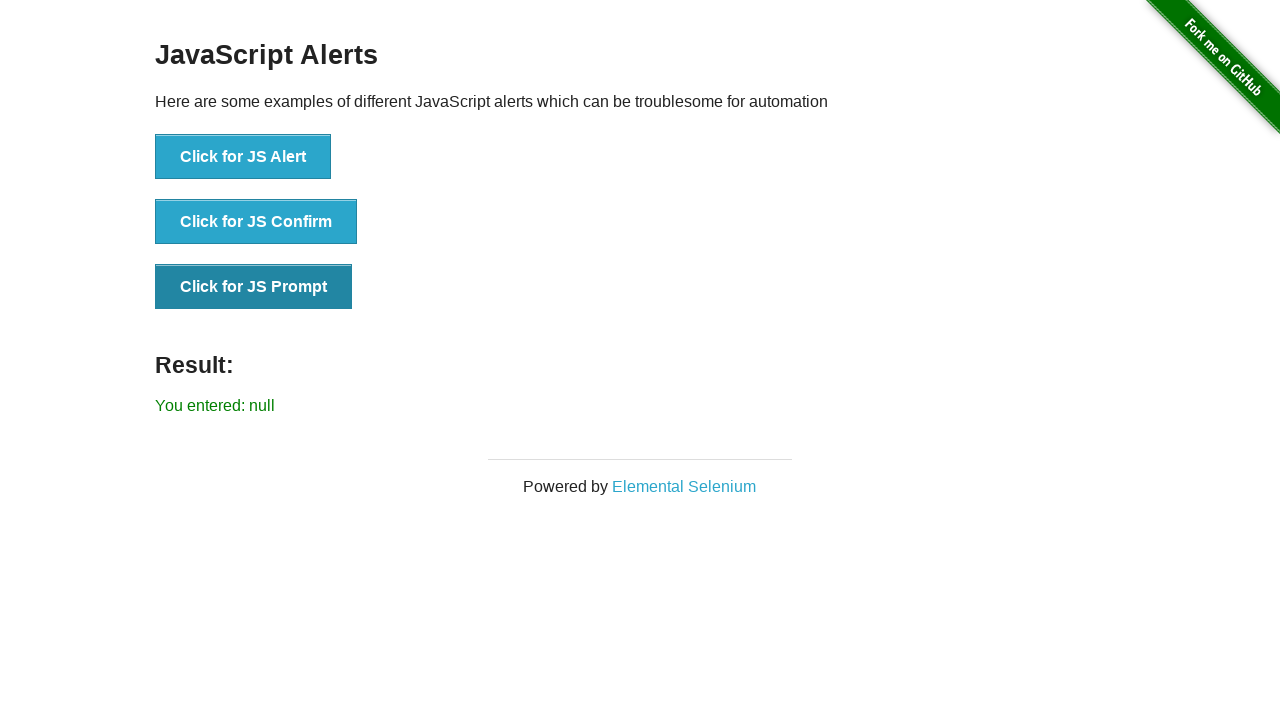

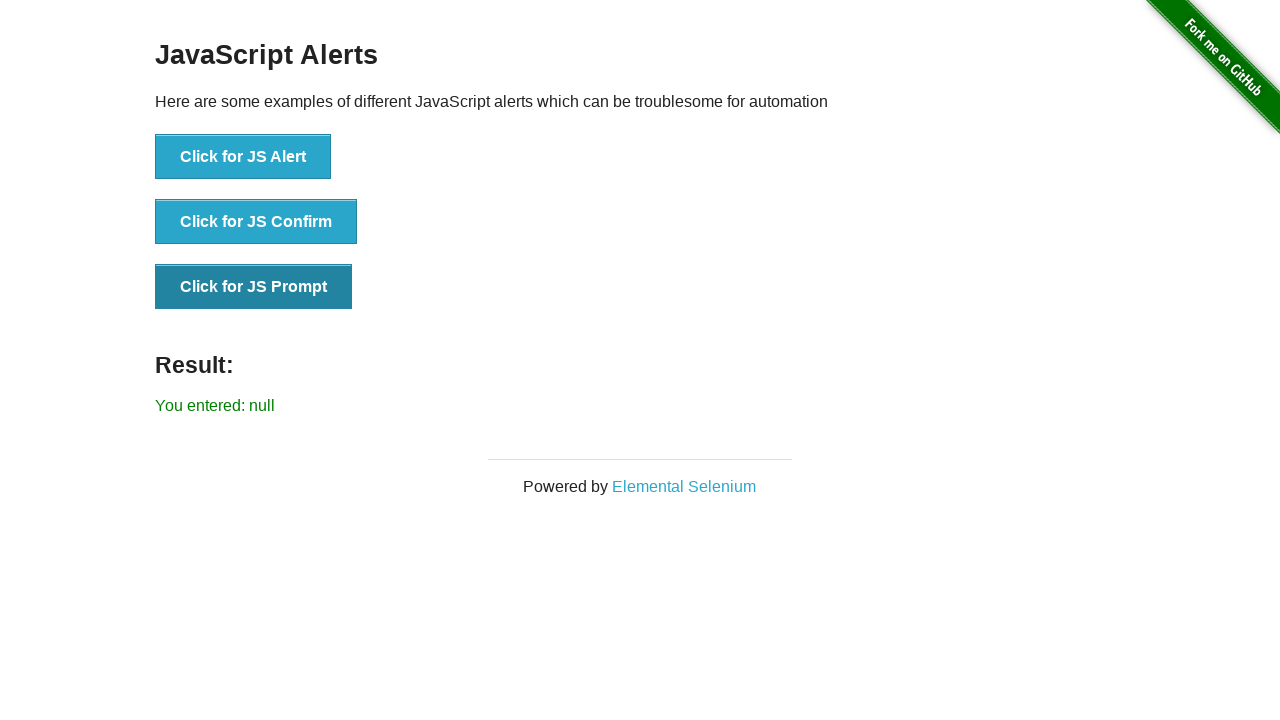